Tests various dropdown selection methods on a form, including standard select dropdowns and custom dropdown components with country/city selection and language preferences

Starting URL: https://www.leafground.com/select.xhtml

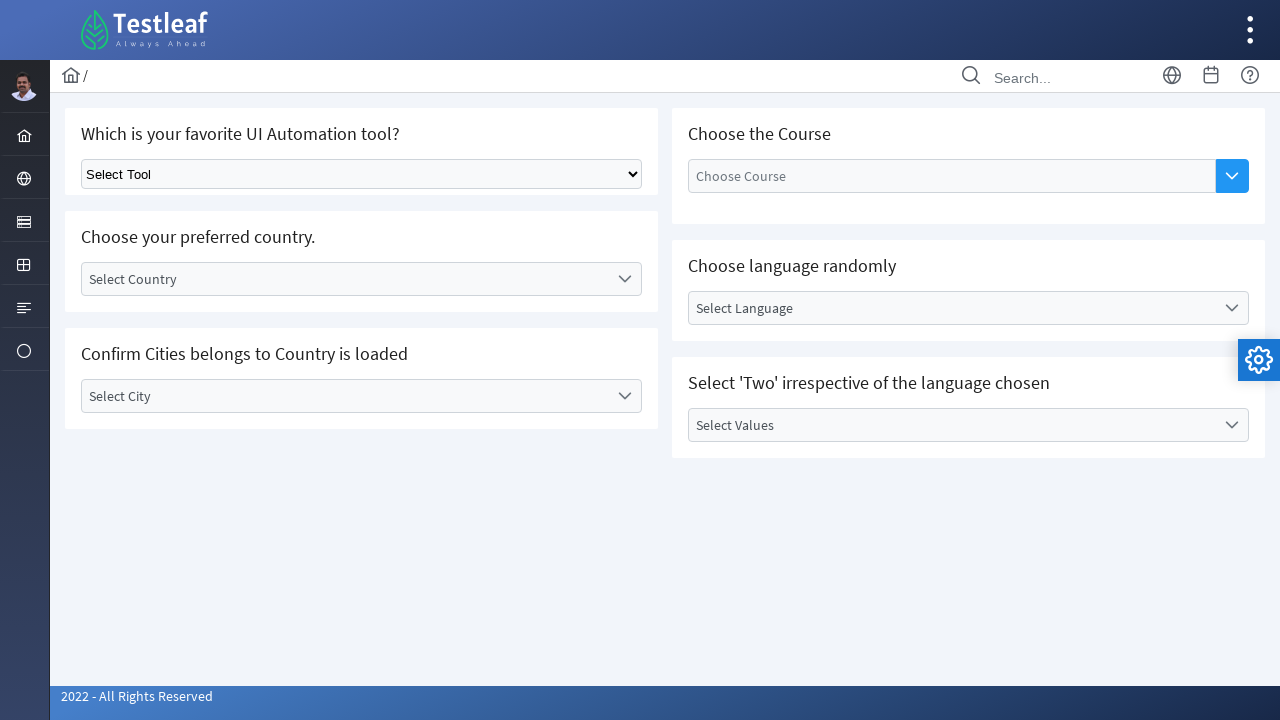

Selected 'Selenium' from standard dropdown for UI Automation tool on select.ui-selectonemenu
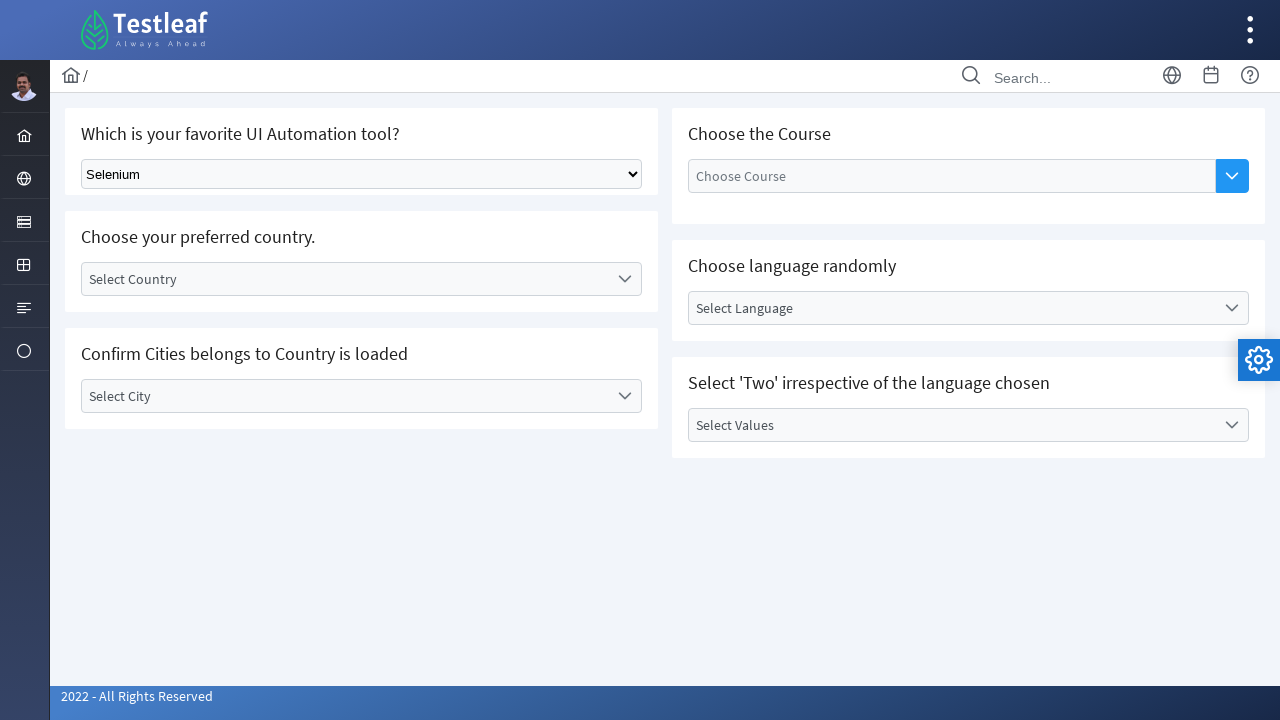

Clicked country dropdown to open options at (624, 279) on (//div[@id='j_idt87:country']//div)[3]
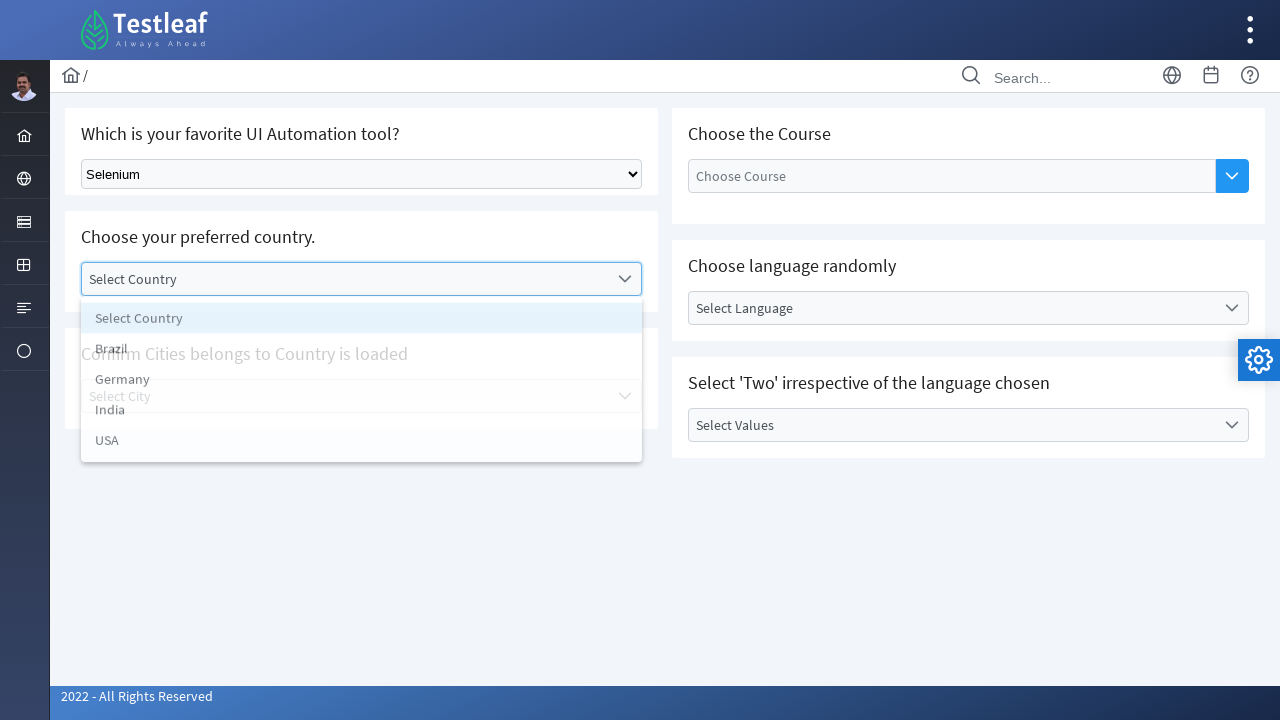

Selected 'India' from country dropdown at (362, 415) on xpath=//li[text()='India']
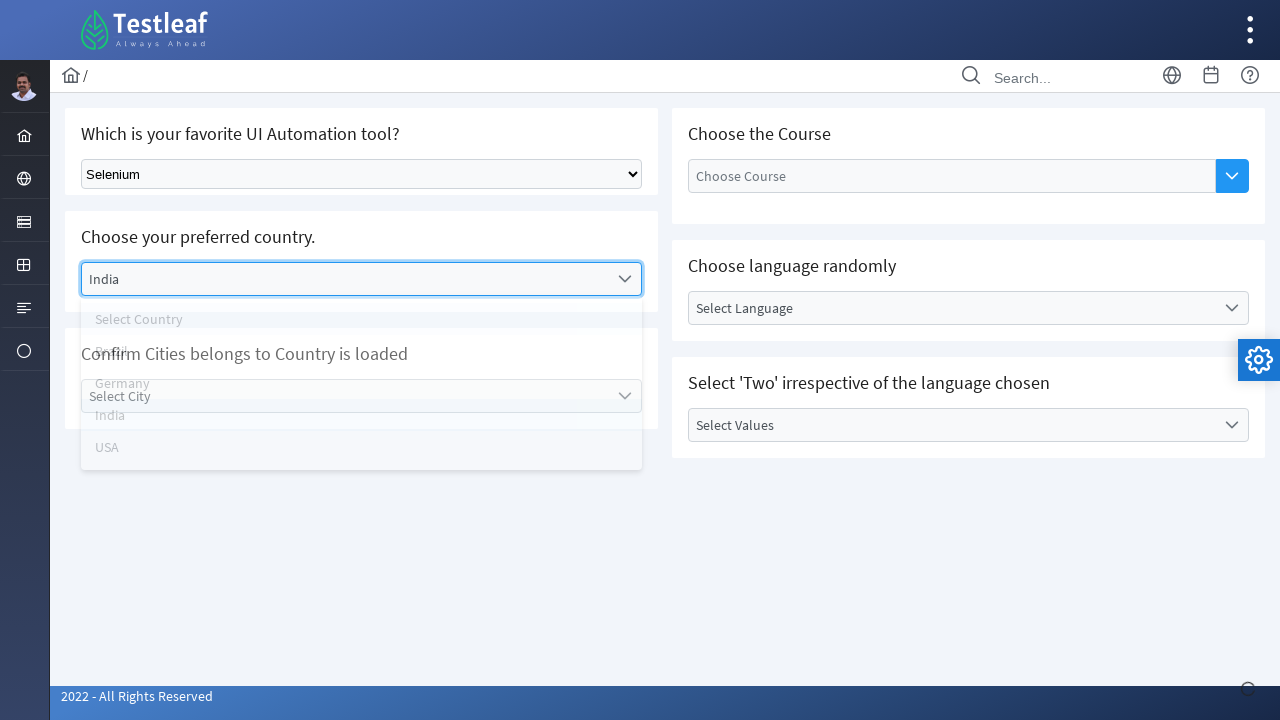

Waited 2 seconds for city dropdown to be ready
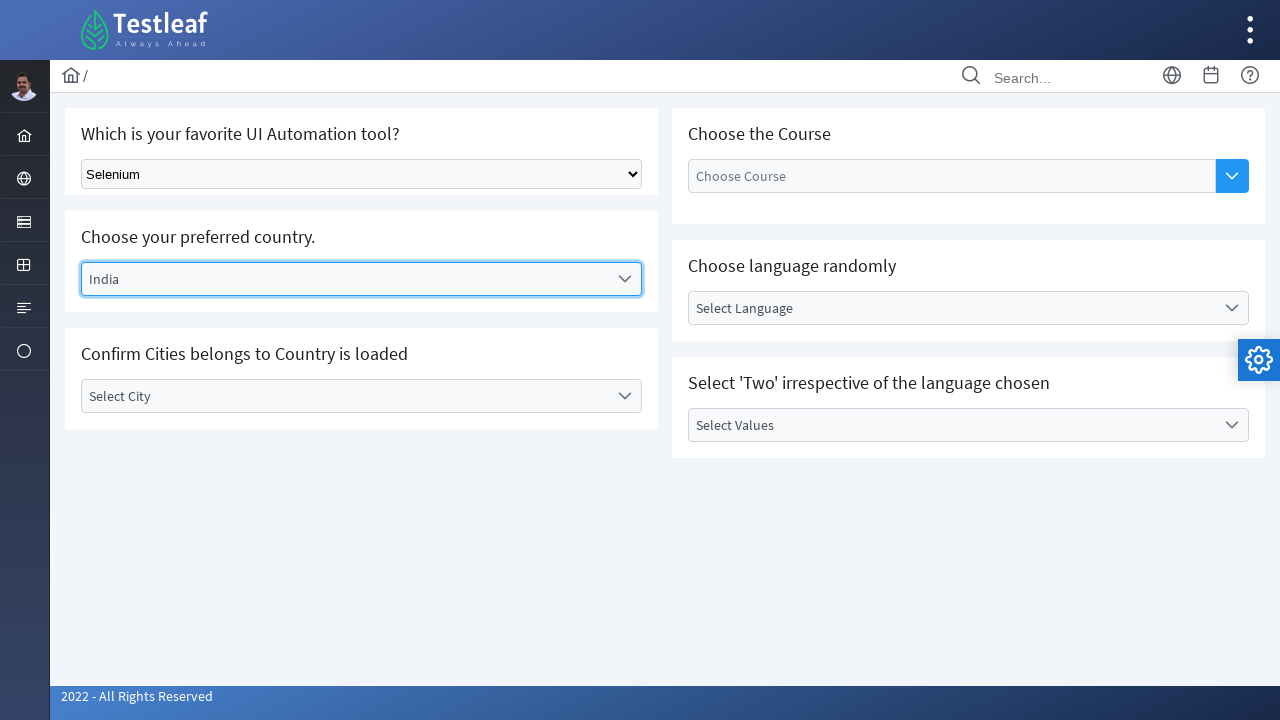

Clicked city dropdown to open options at (624, 396) on xpath=//div[@id='j_idt87:city']//div[3]
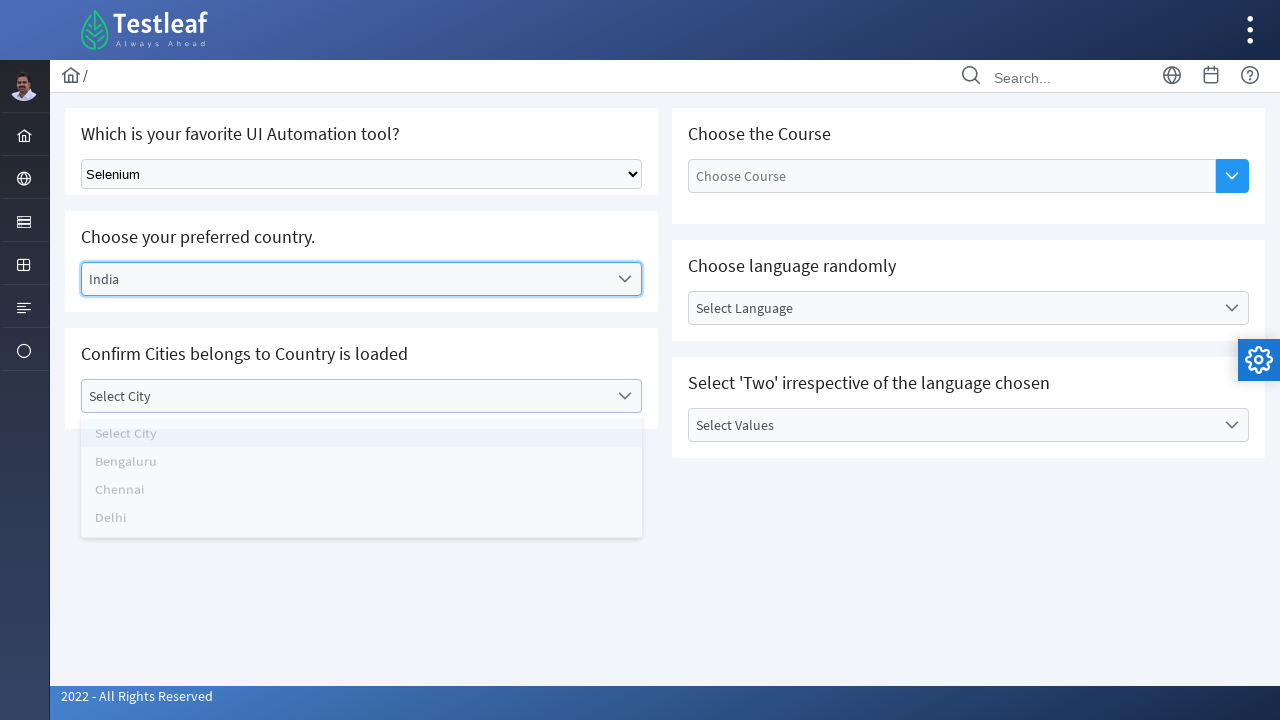

Selected 'Bengaluru' from city dropdown at (362, 468) on xpath=//li[text()='Bengaluru']
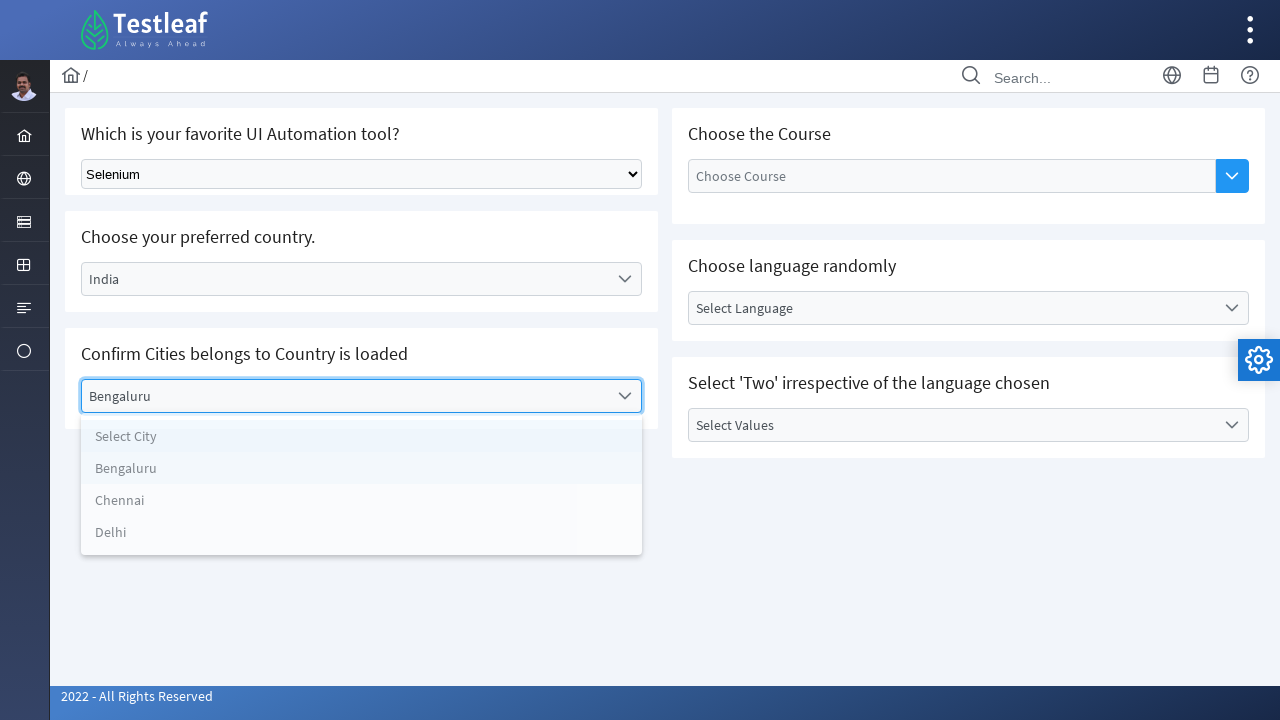

Clicked 'Show Options' button to open course multiselect dropdown at (1232, 176) on button[aria-label='Show Options']
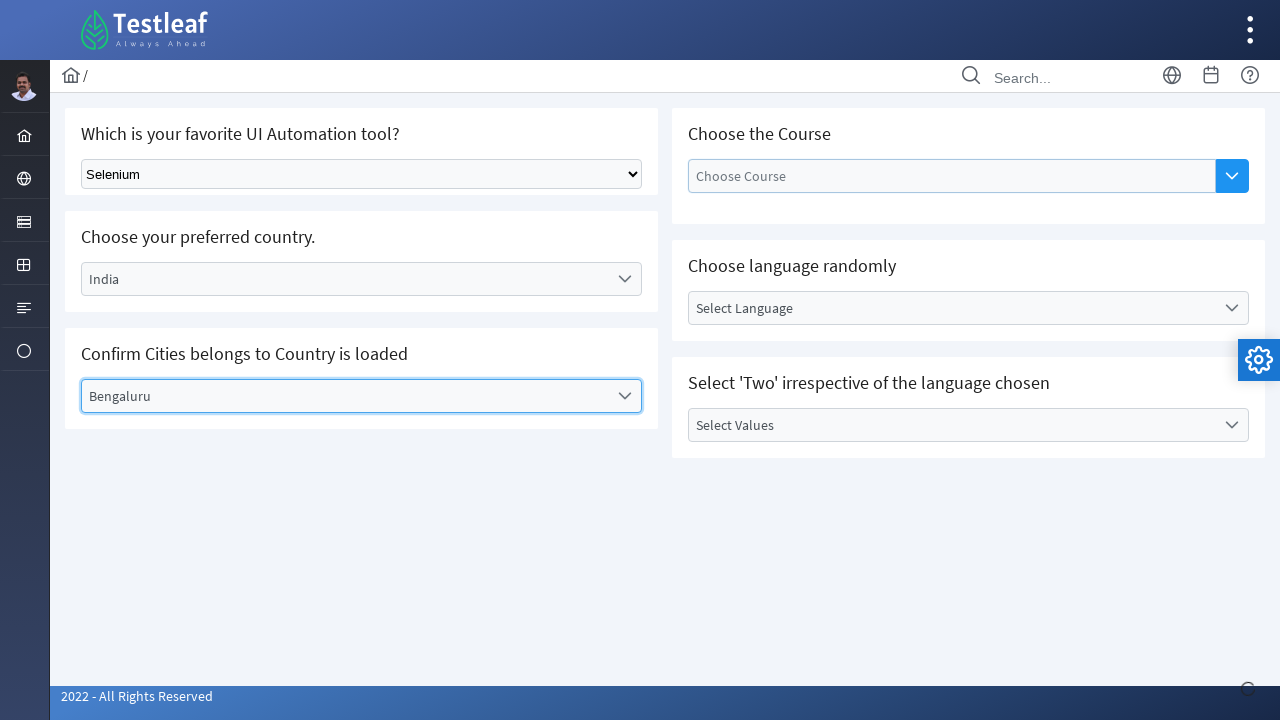

Selected 'Playwright' from course multiselect dropdown at (952, 303) on xpath=//li[@data-item-value='Playwright']
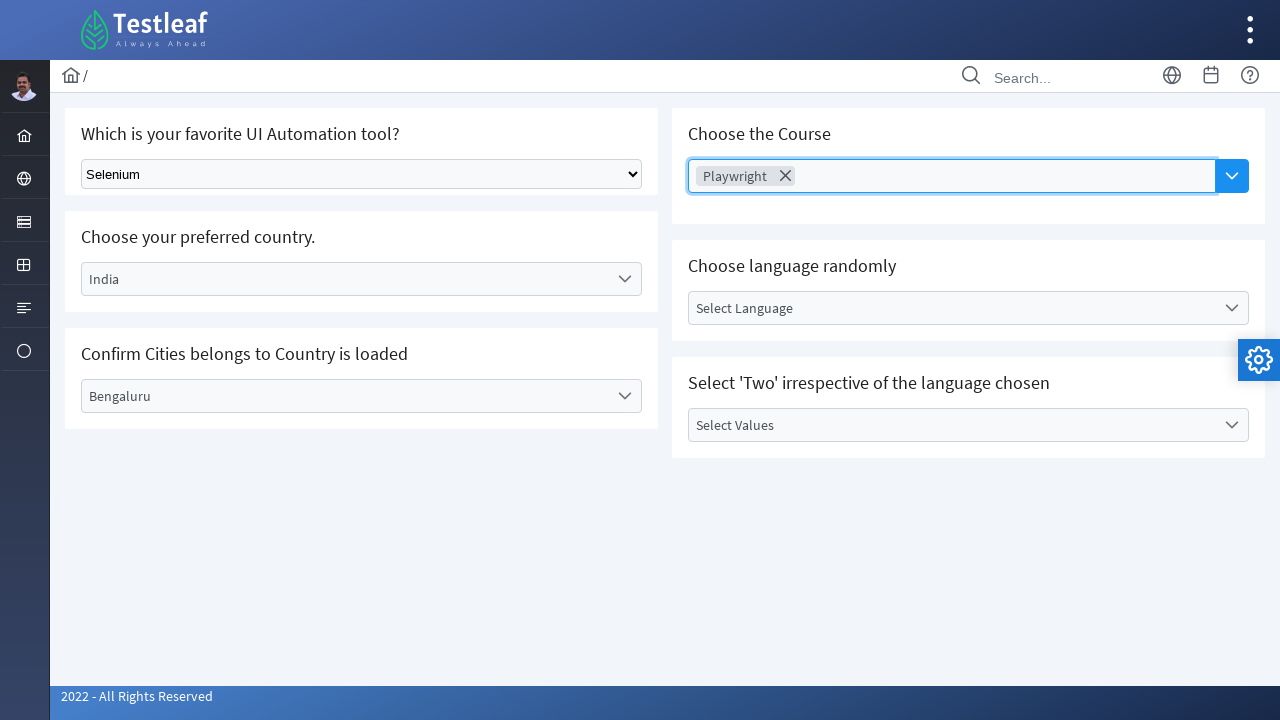

Waited 2 seconds for language dropdown to be ready
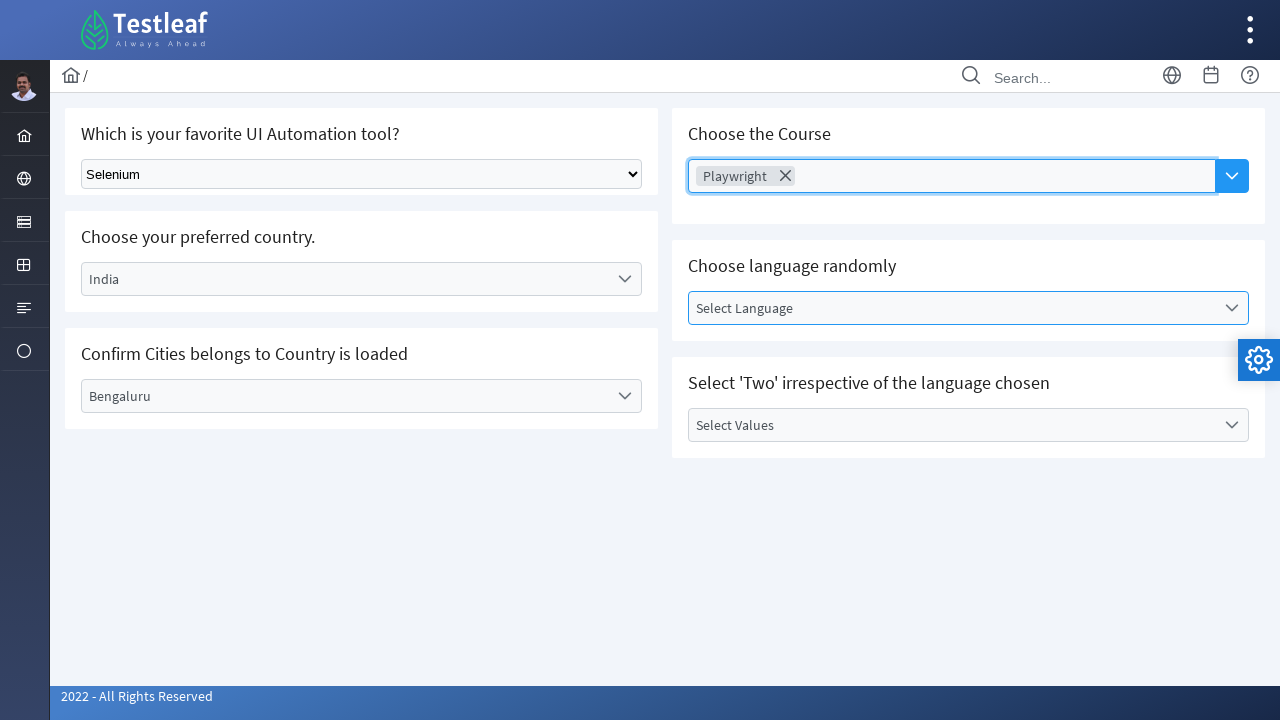

Clicked language dropdown to open options at (1232, 308) on xpath=//div[@id='j_idt87:lang']/div[3]
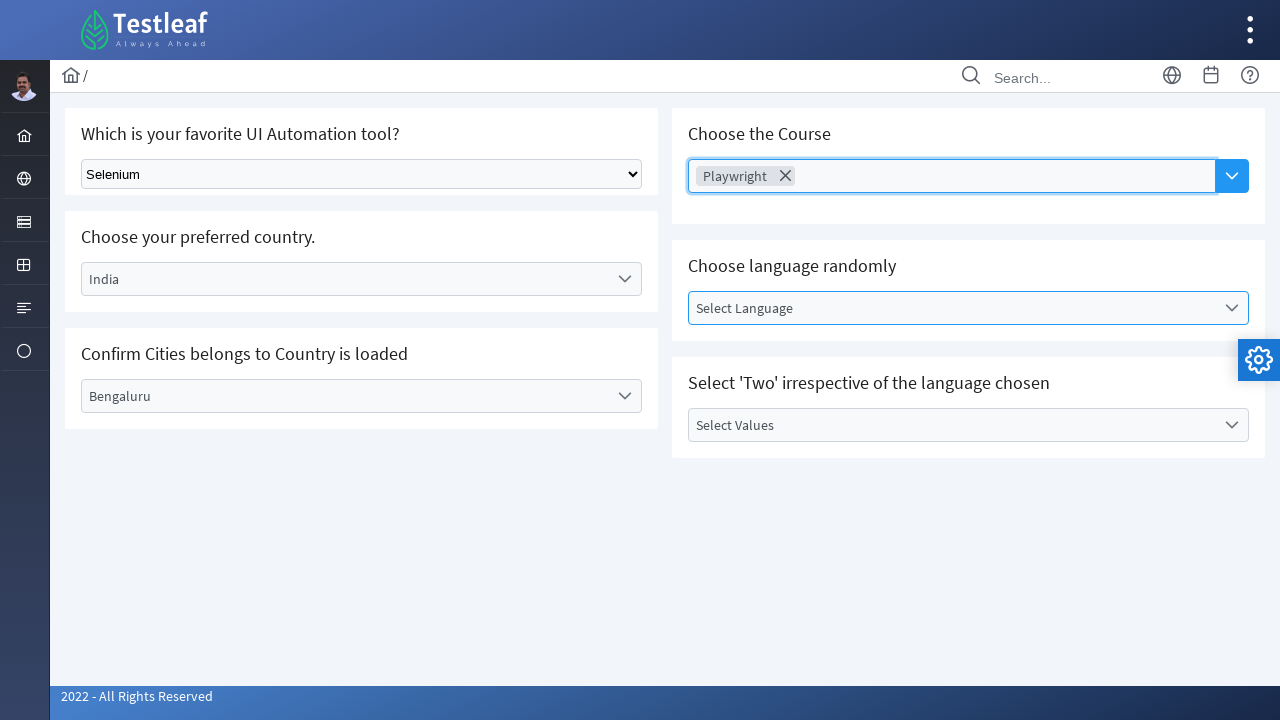

Selected 'Malayalam' from language dropdown at (968, 508) on xpath=//li[text()='Malayalam']
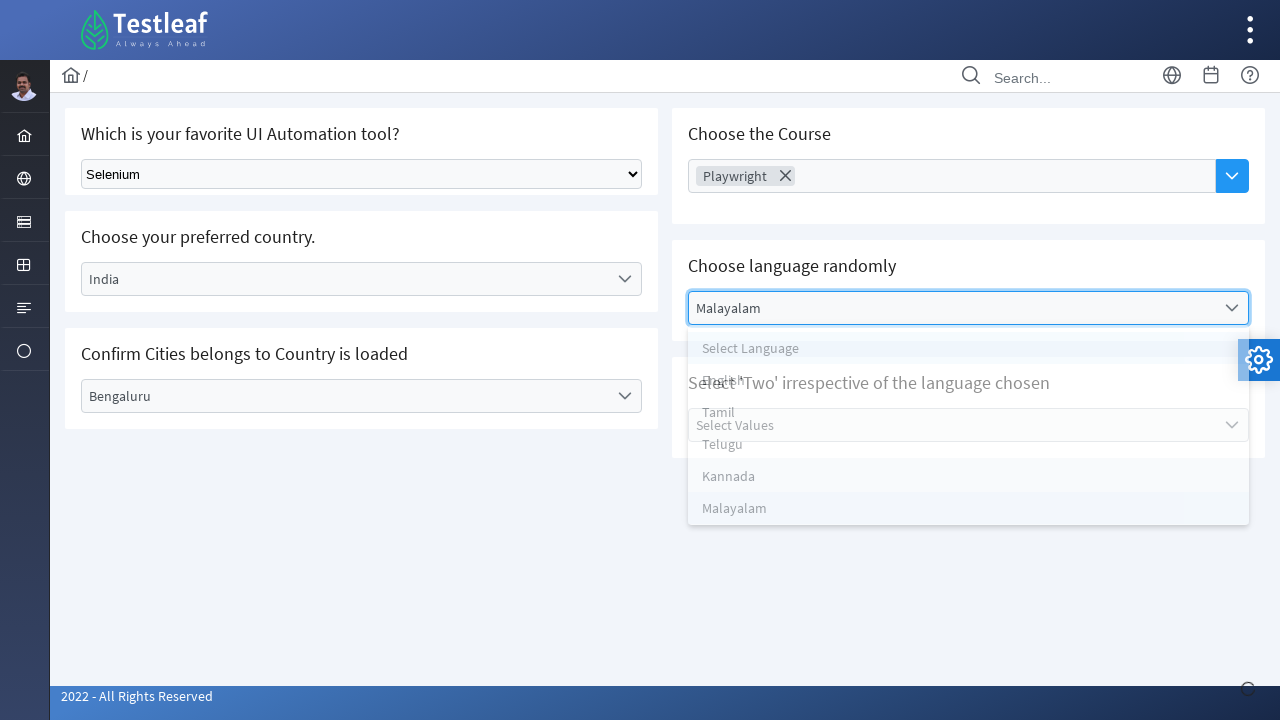

Waited 2 seconds for value dropdown to be ready
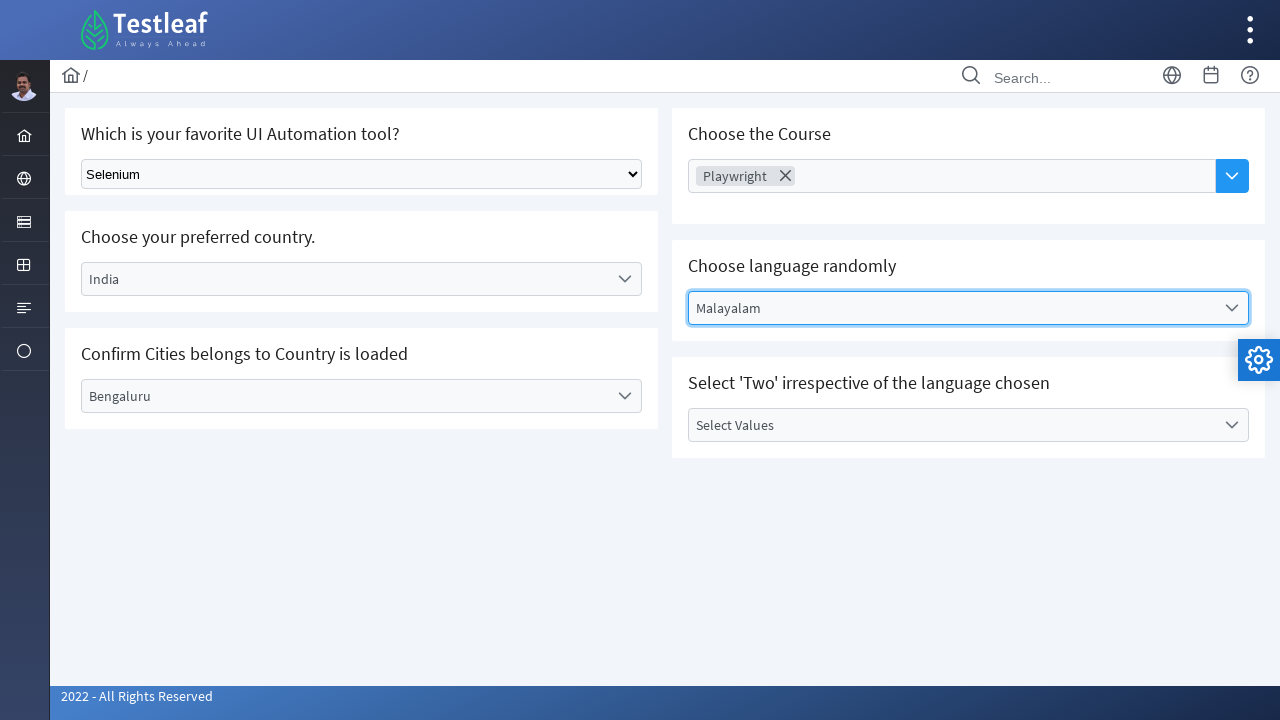

Clicked value dropdown to open options at (1232, 425) on xpath=//div[@id='j_idt87:value']//div[3]
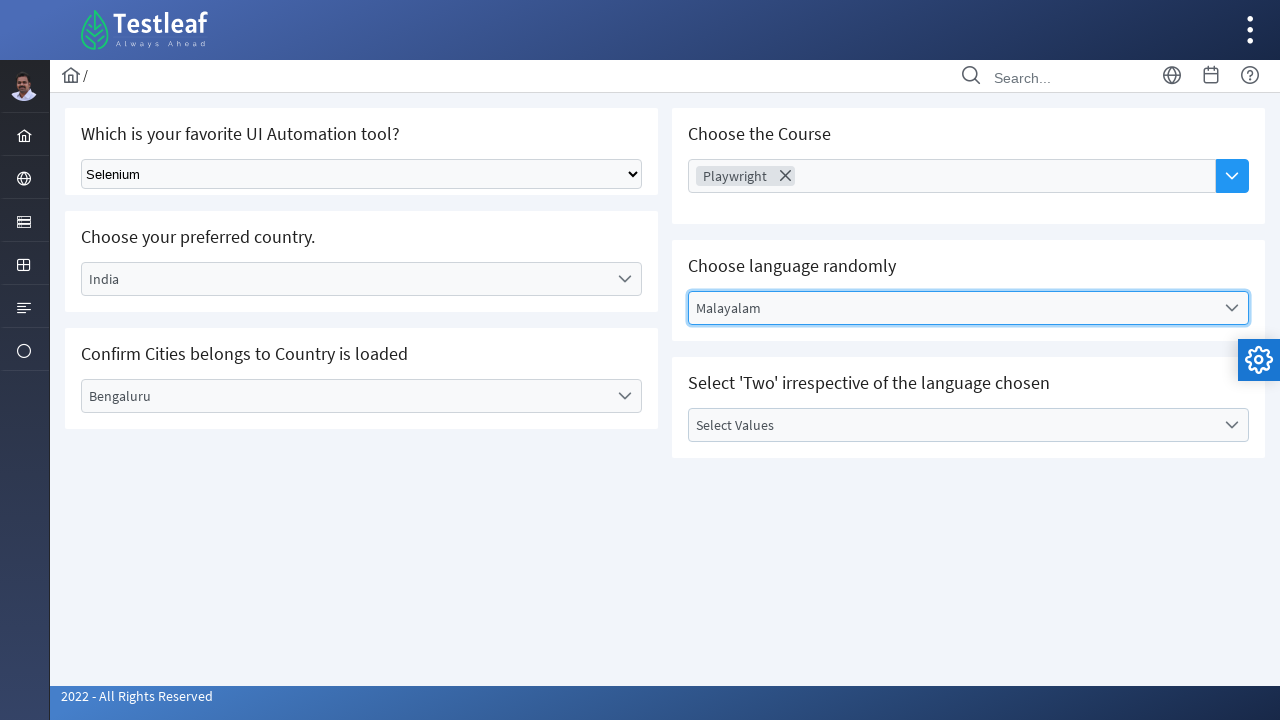

Selected 'മൂന്ന്' (Three in Malayalam) from value dropdown at (968, 529) on xpath=//li[text()='മൂന്ന്']
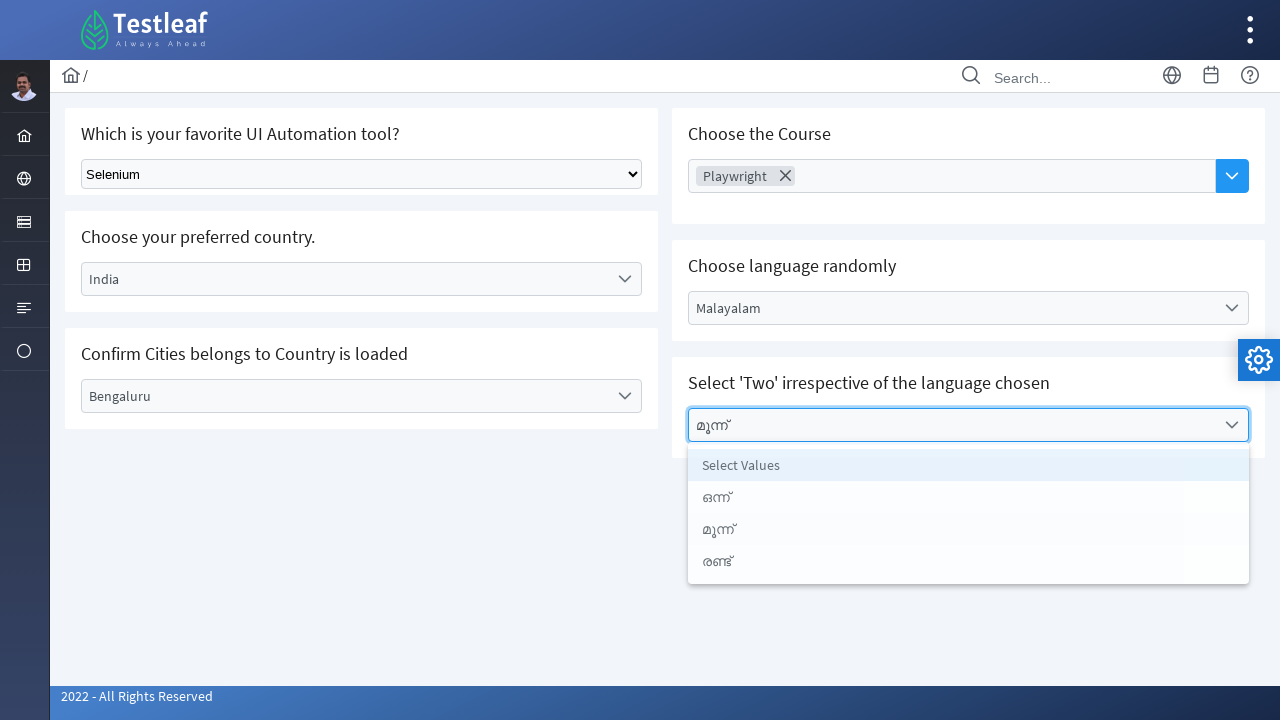

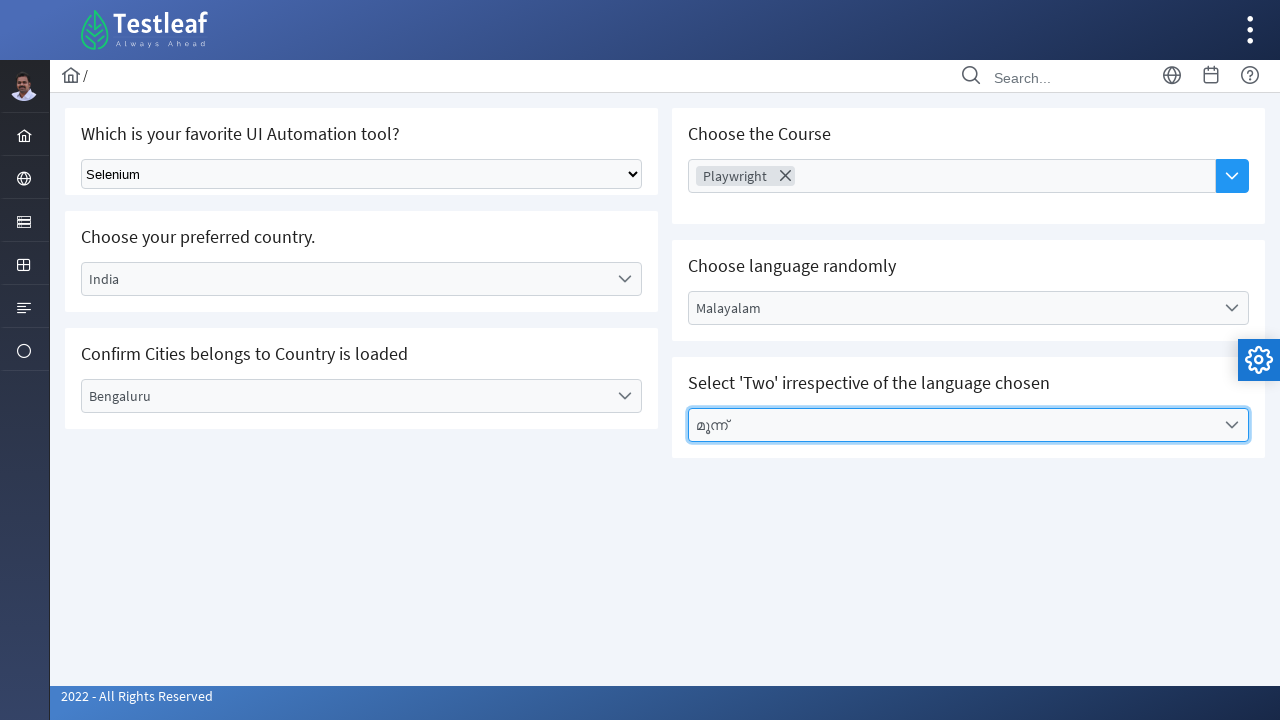